Tests the signature pad drawing functionality by performing a series of mouse drag movements to draw a pattern on the canvas

Starting URL: http://szimek.github.io/signature_pad/

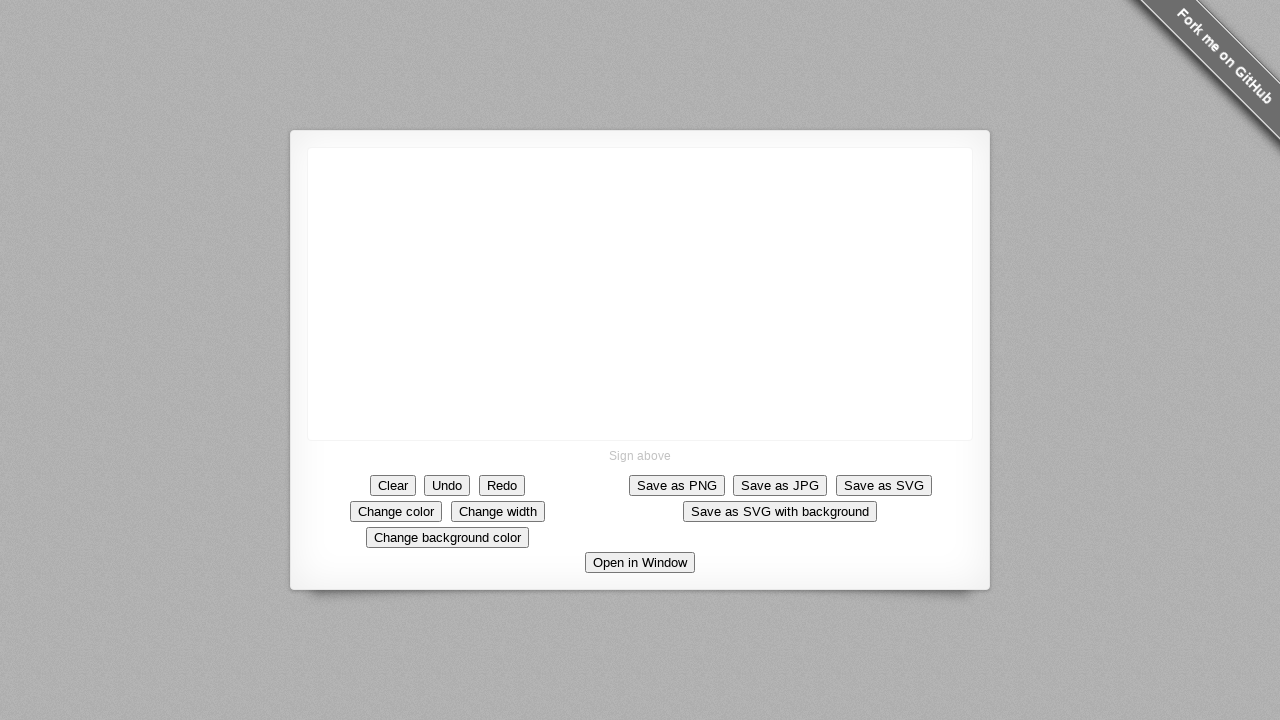

Located signature pad canvas element
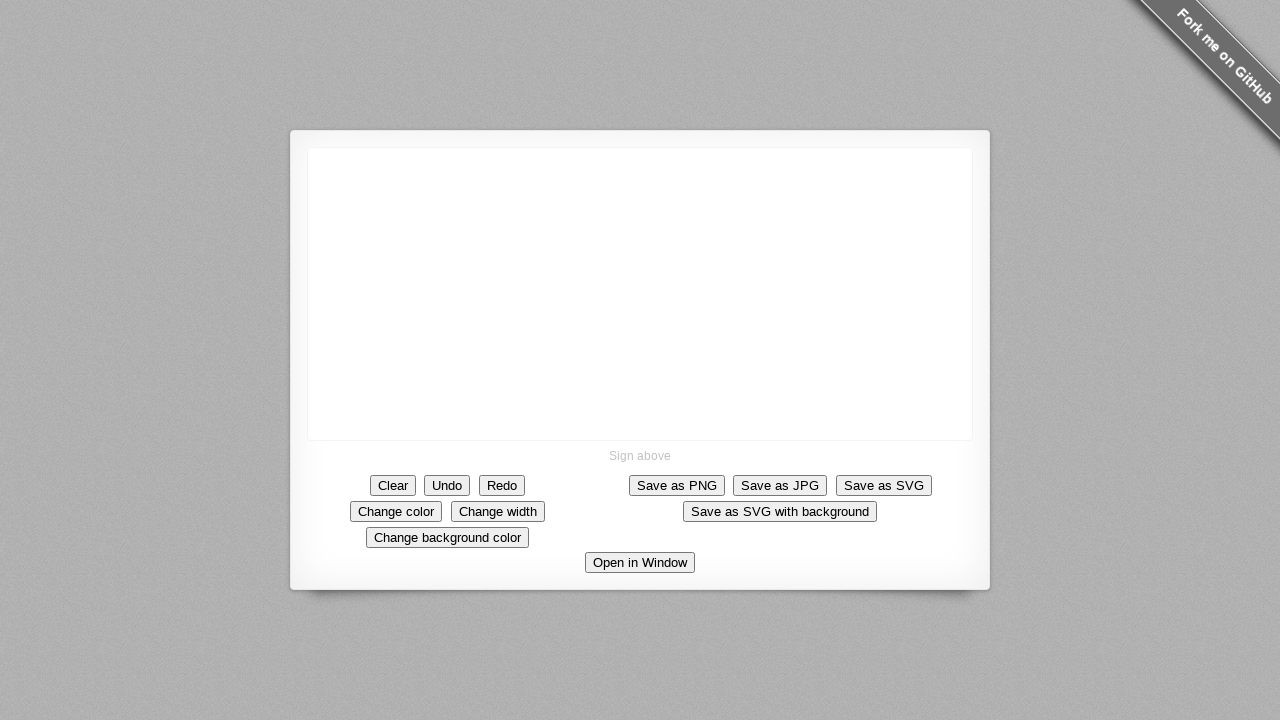

Signature pad canvas is now visible
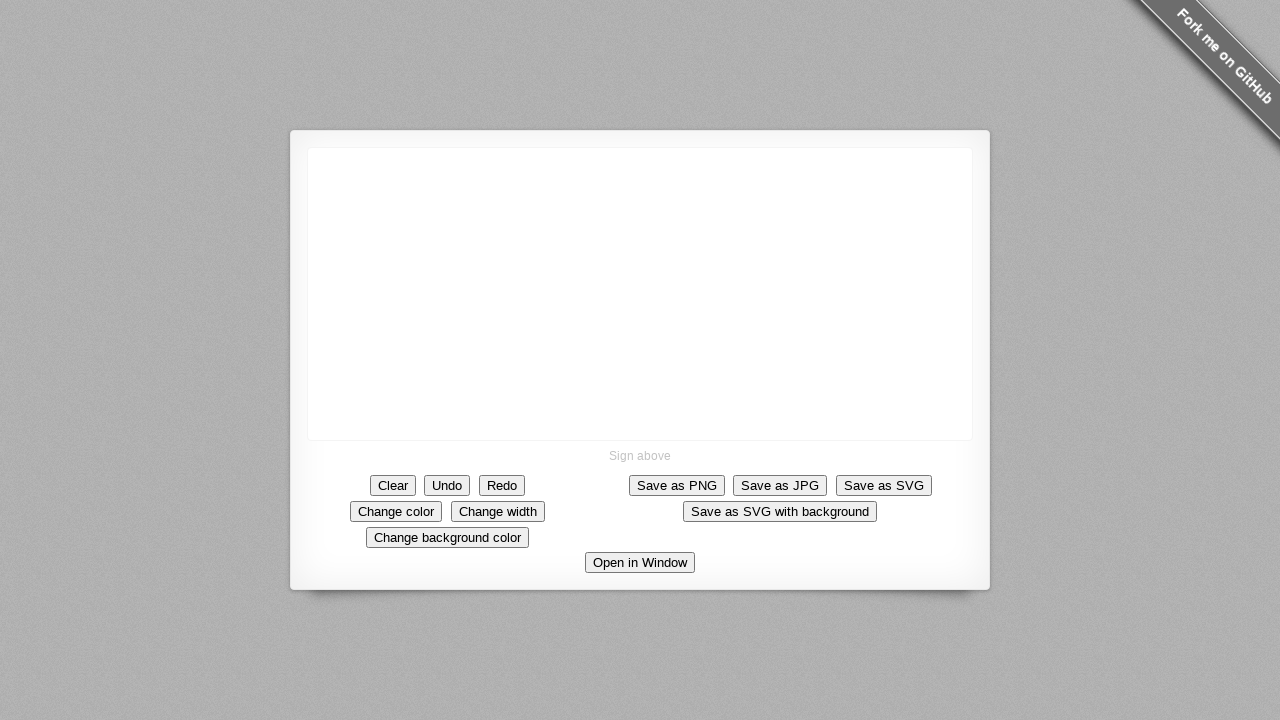

Calculated center coordinates of the signature pad
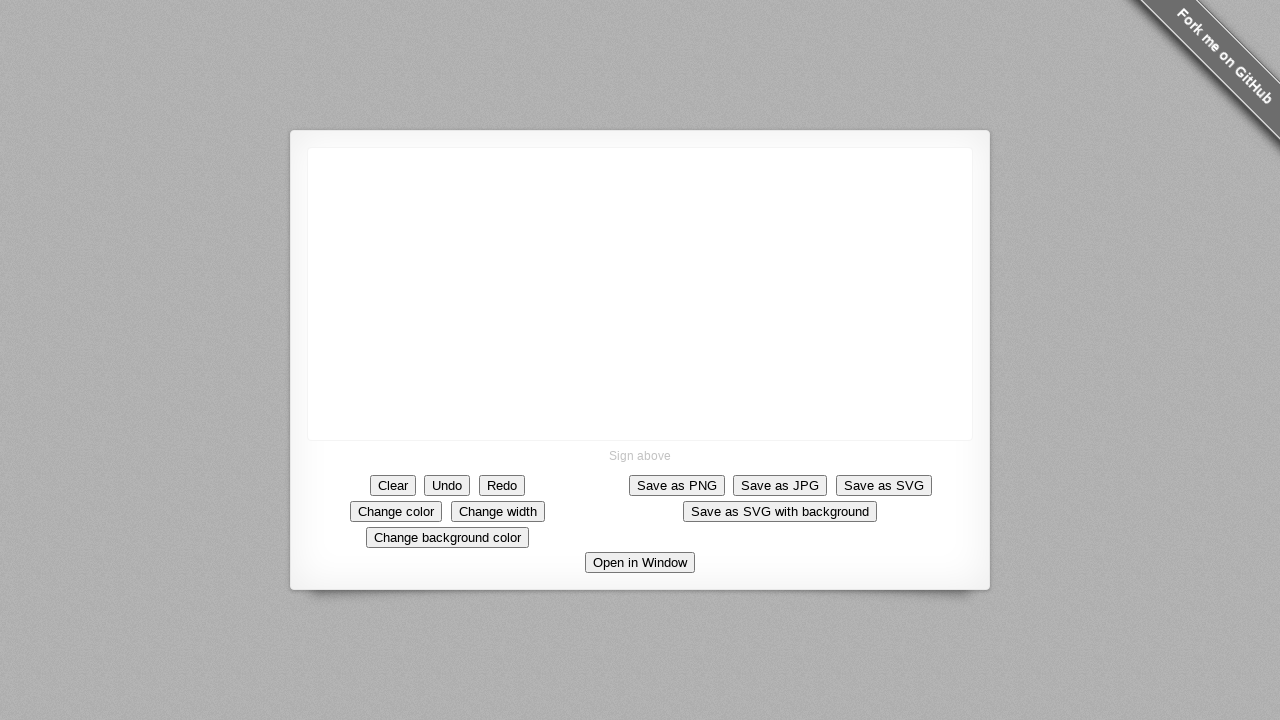

Moved mouse to center of signature pad at (640, 294)
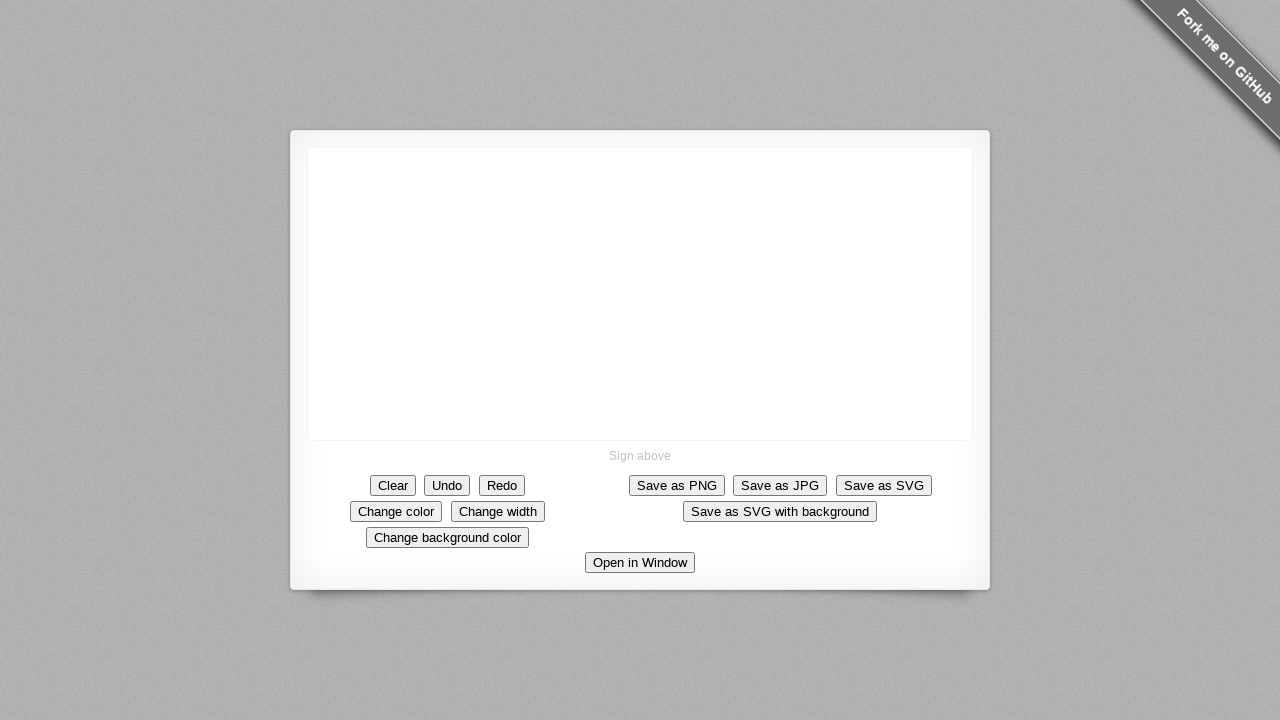

Pressed mouse button down to begin drawing at (640, 294)
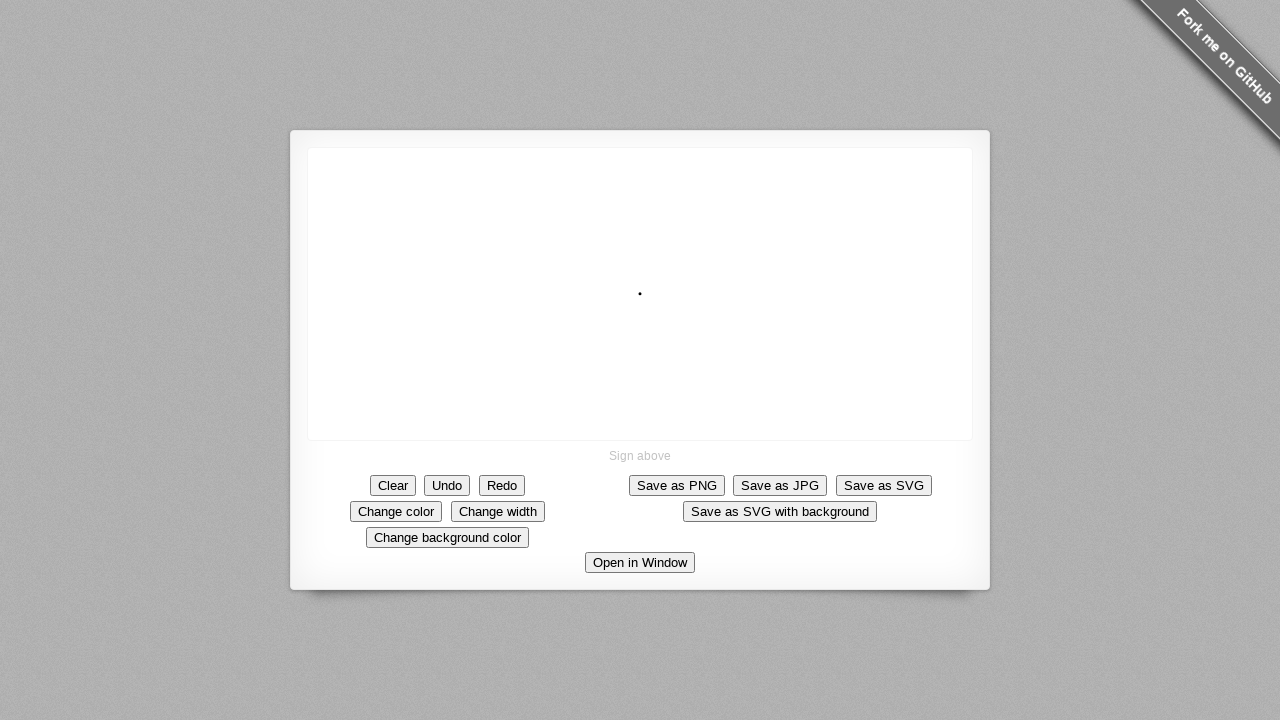

Drew stroke to position 1 at (590, 324)
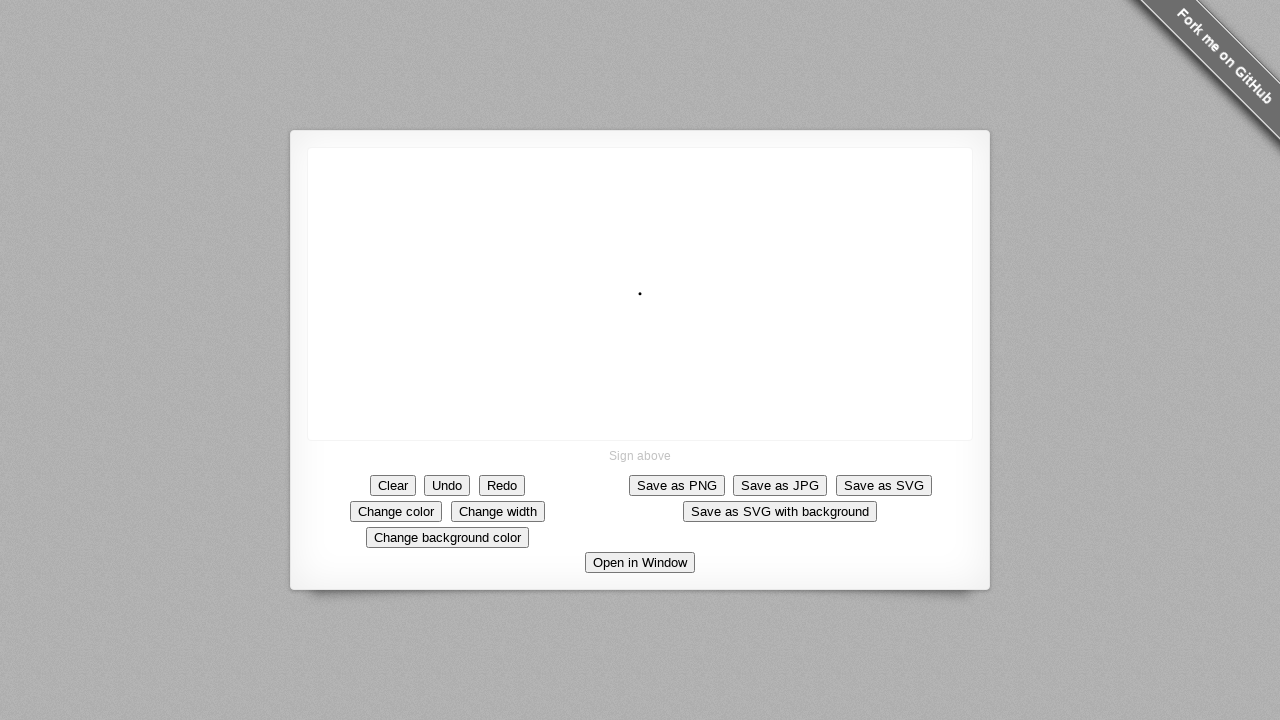

Drew stroke to position 2 at (560, 294)
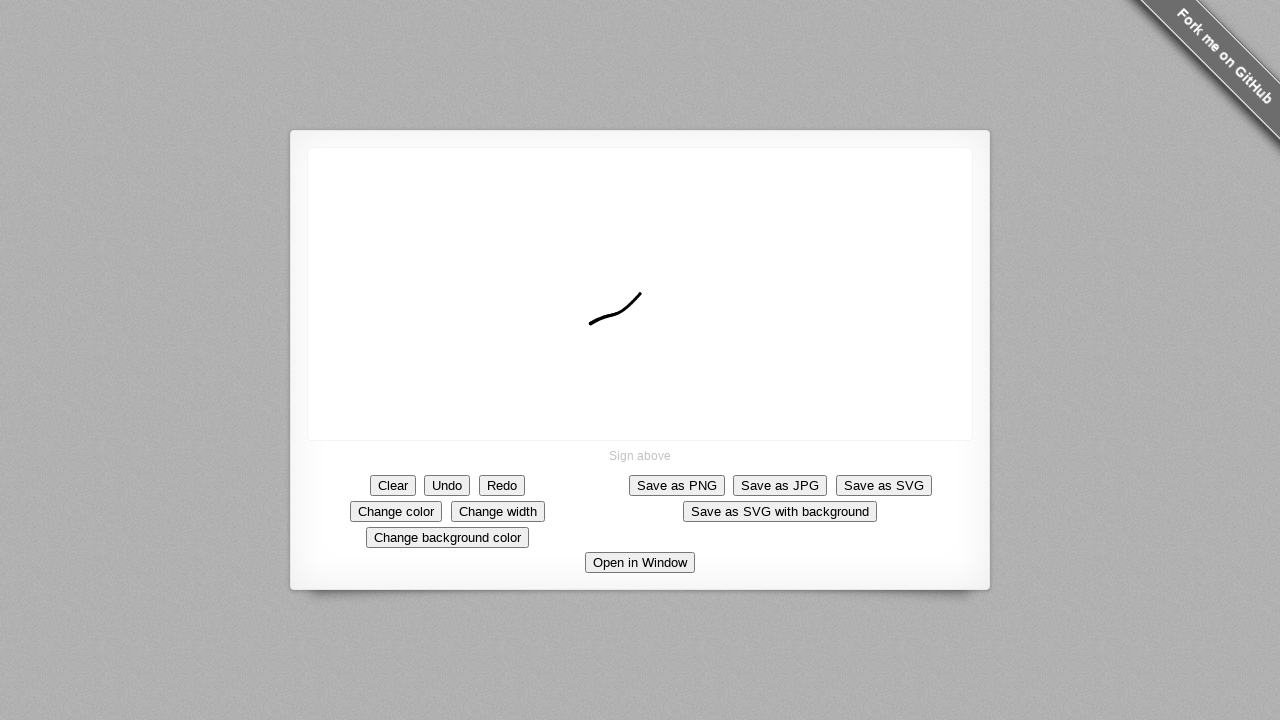

Drew stroke to position 3 at (610, 264)
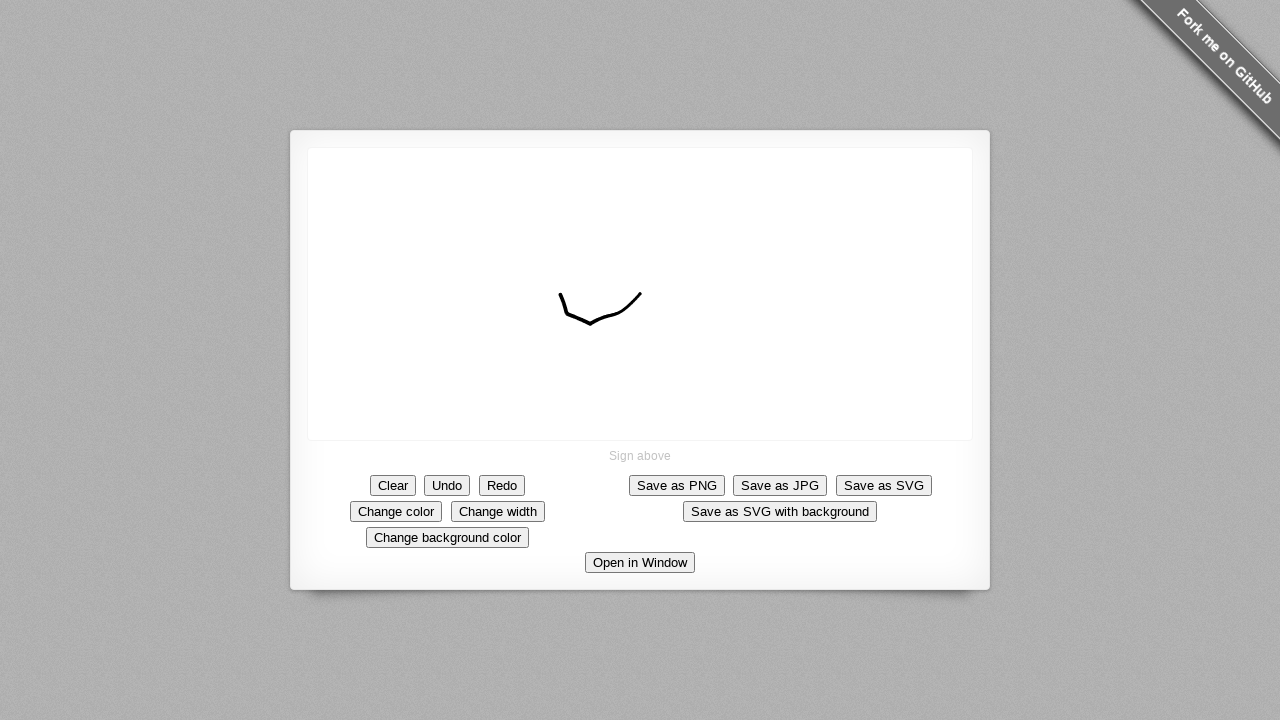

Drew stroke to position 4 at (640, 314)
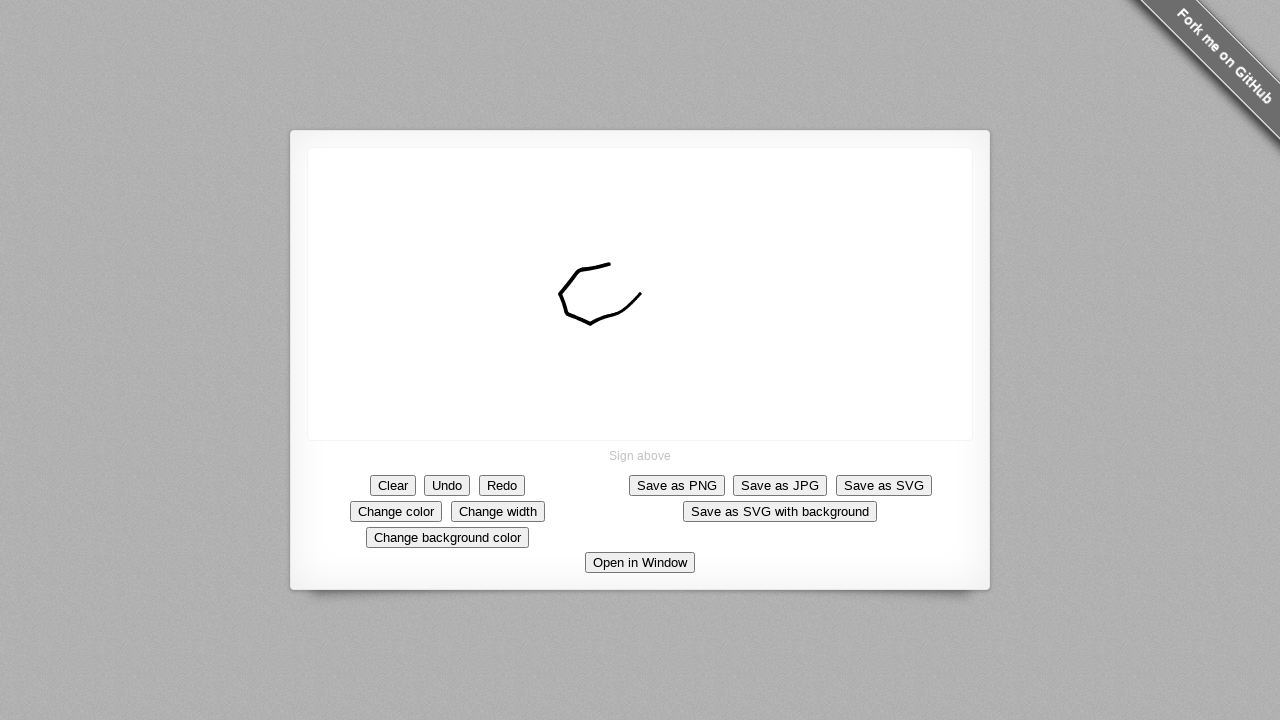

Drew stroke to position 5 at (590, 344)
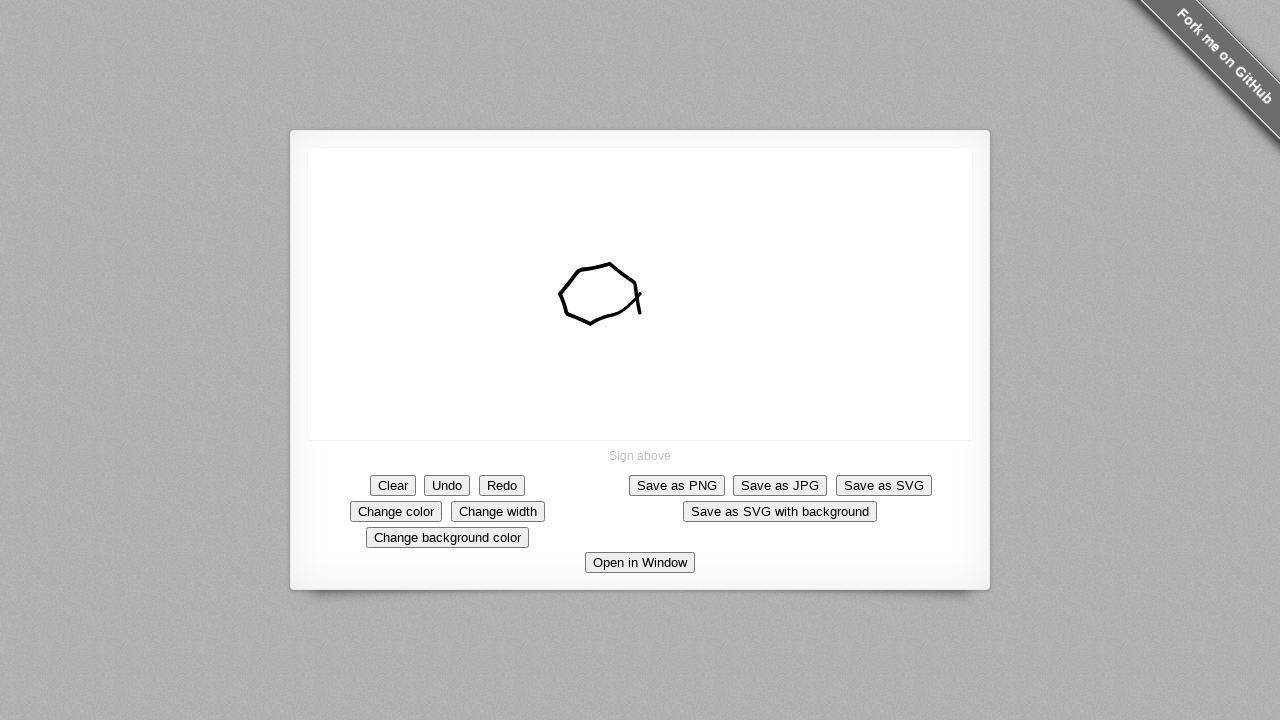

Drew stroke to position 6 at (560, 314)
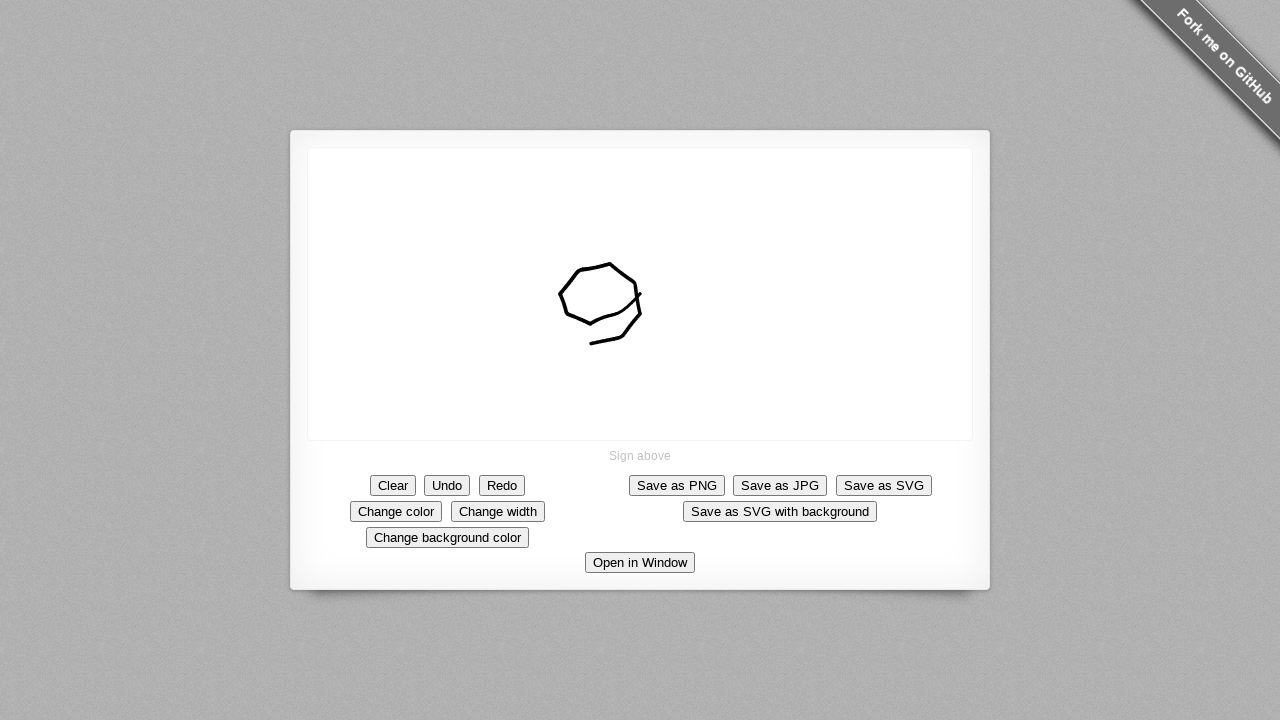

Drew stroke to position 7 at (610, 284)
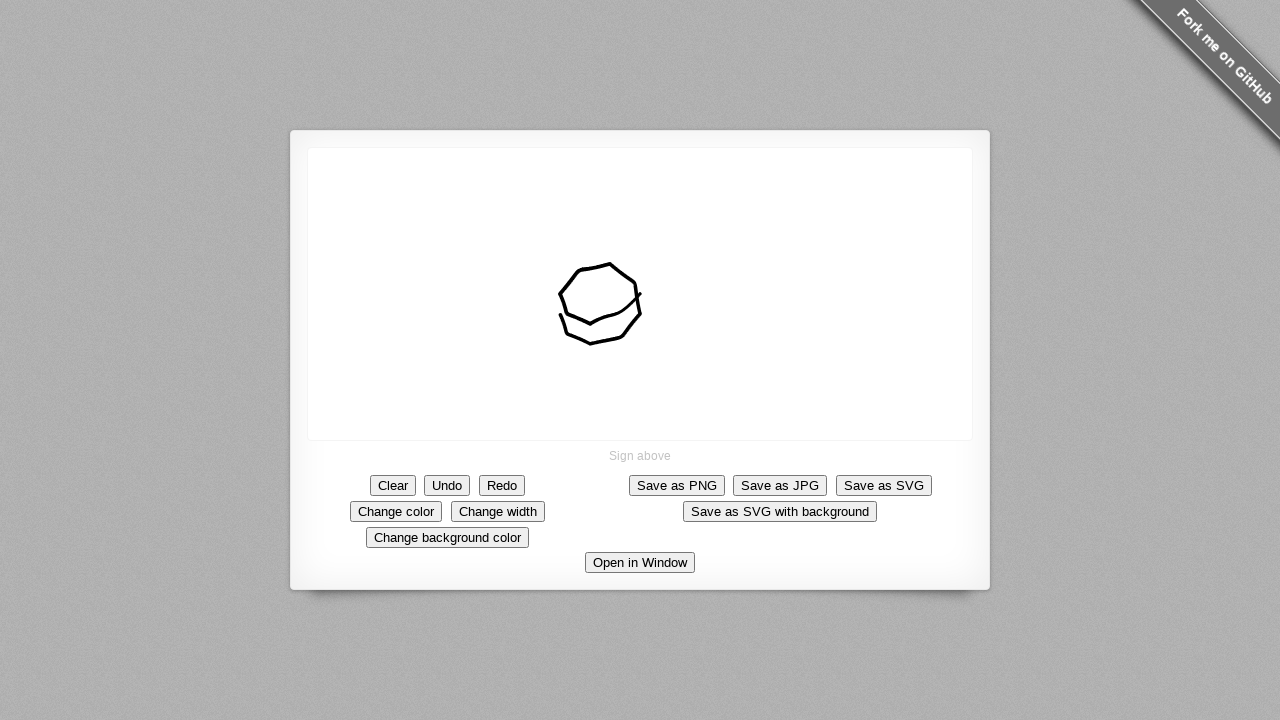

Drew stroke to position 8 at (640, 334)
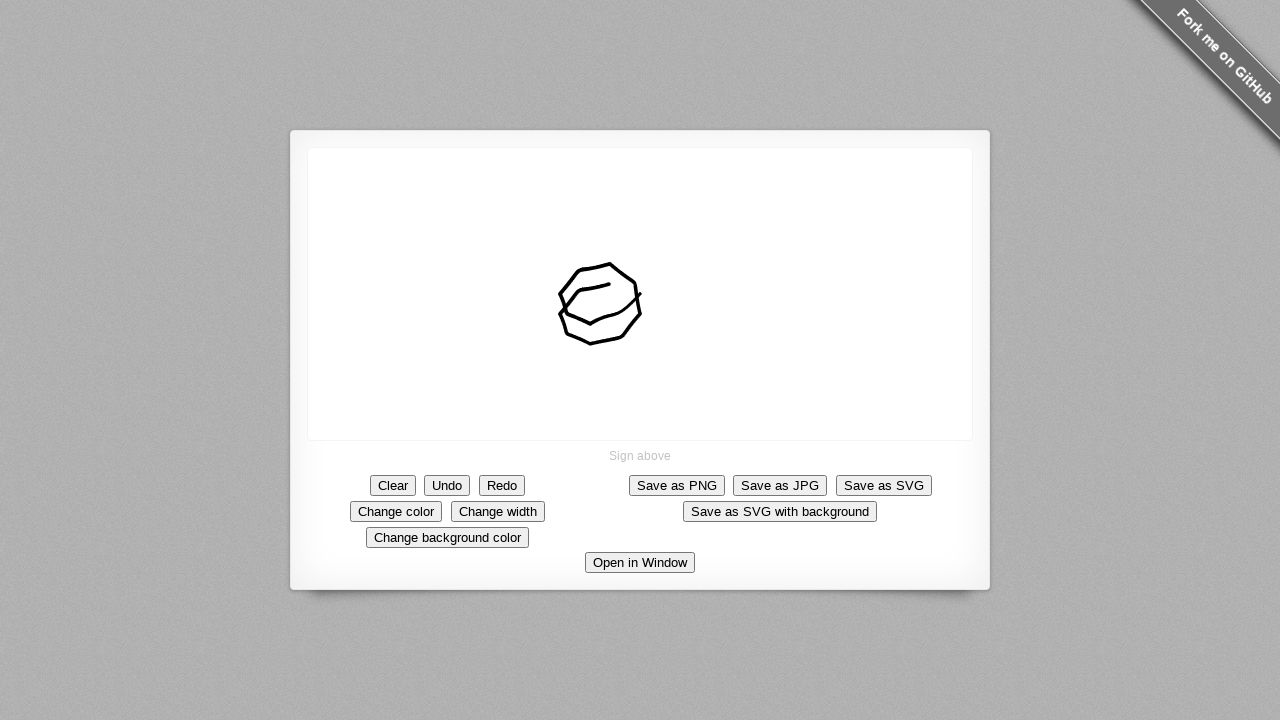

Drew stroke to position 9 at (590, 364)
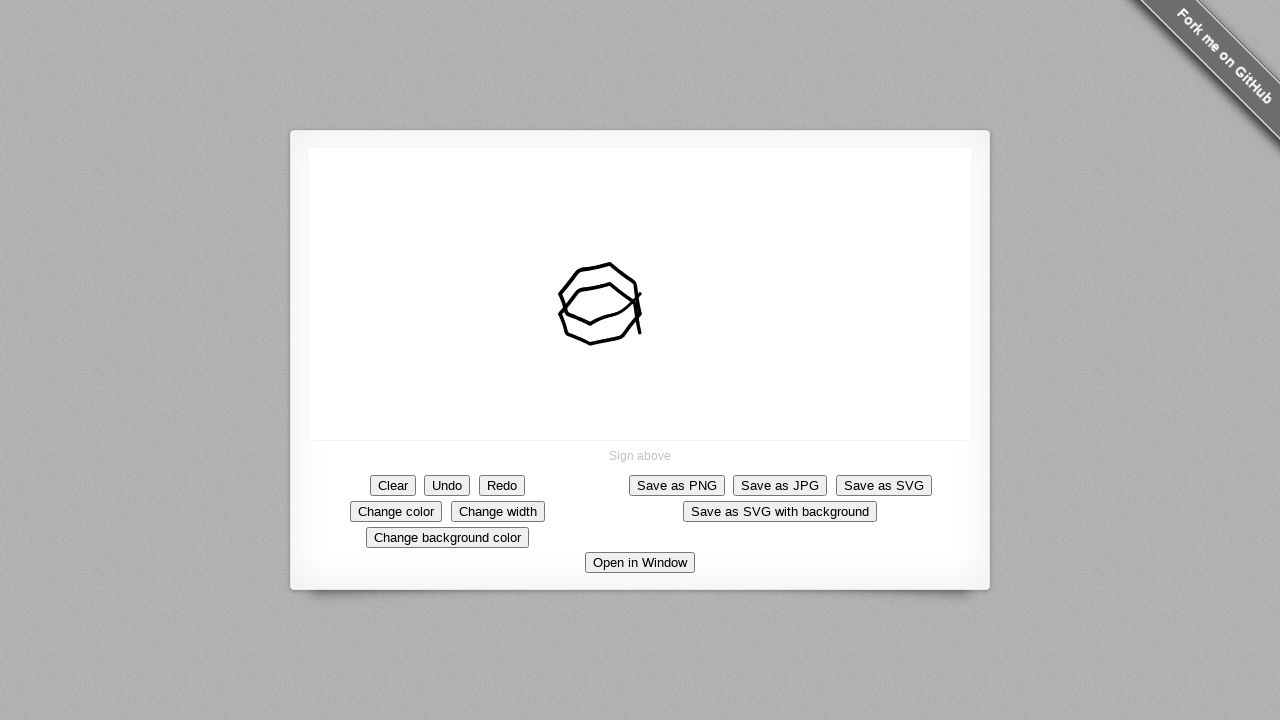

Drew stroke to position 10 at (560, 334)
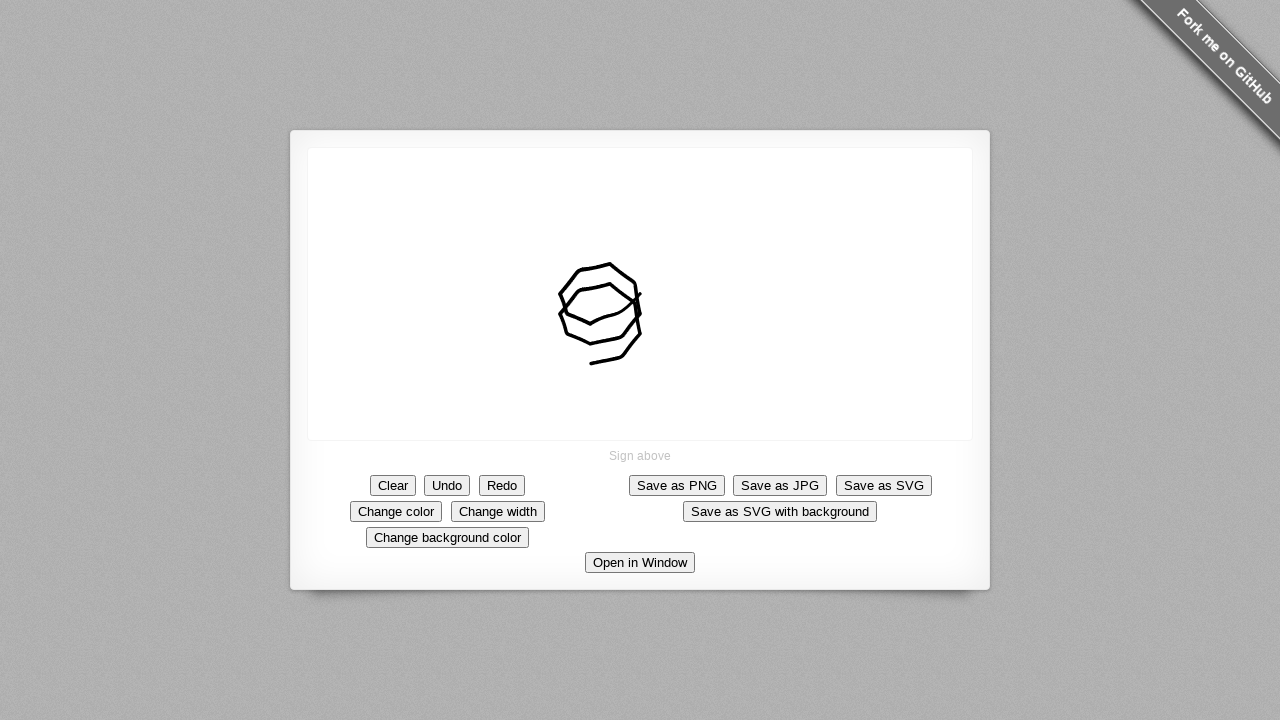

Drew stroke to position 11 at (610, 304)
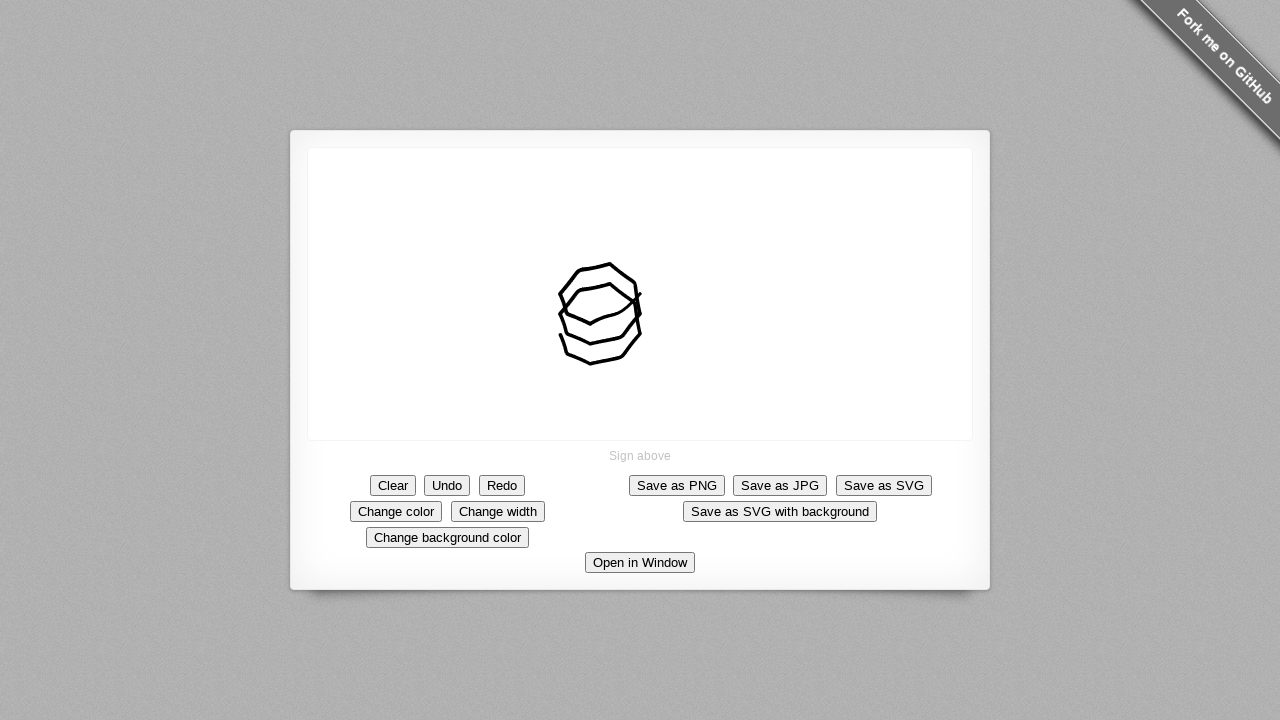

Drew stroke to position 12 at (640, 354)
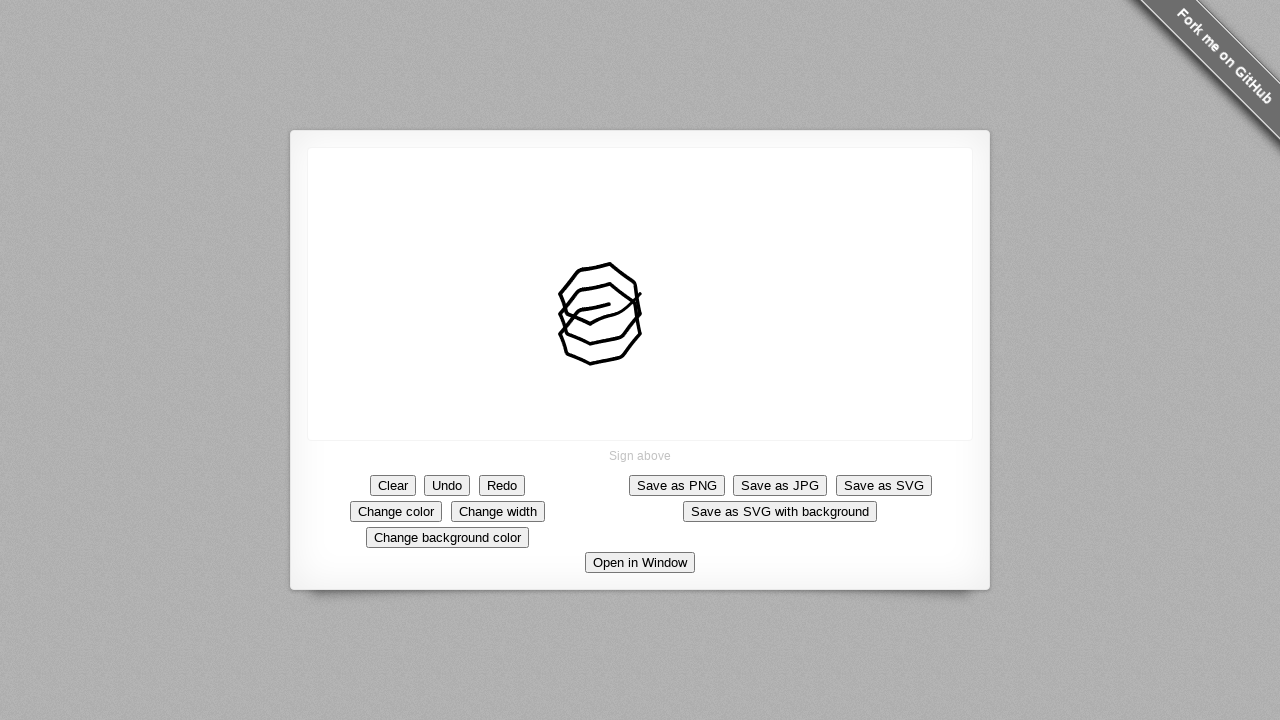

Drew stroke to position 13 at (590, 384)
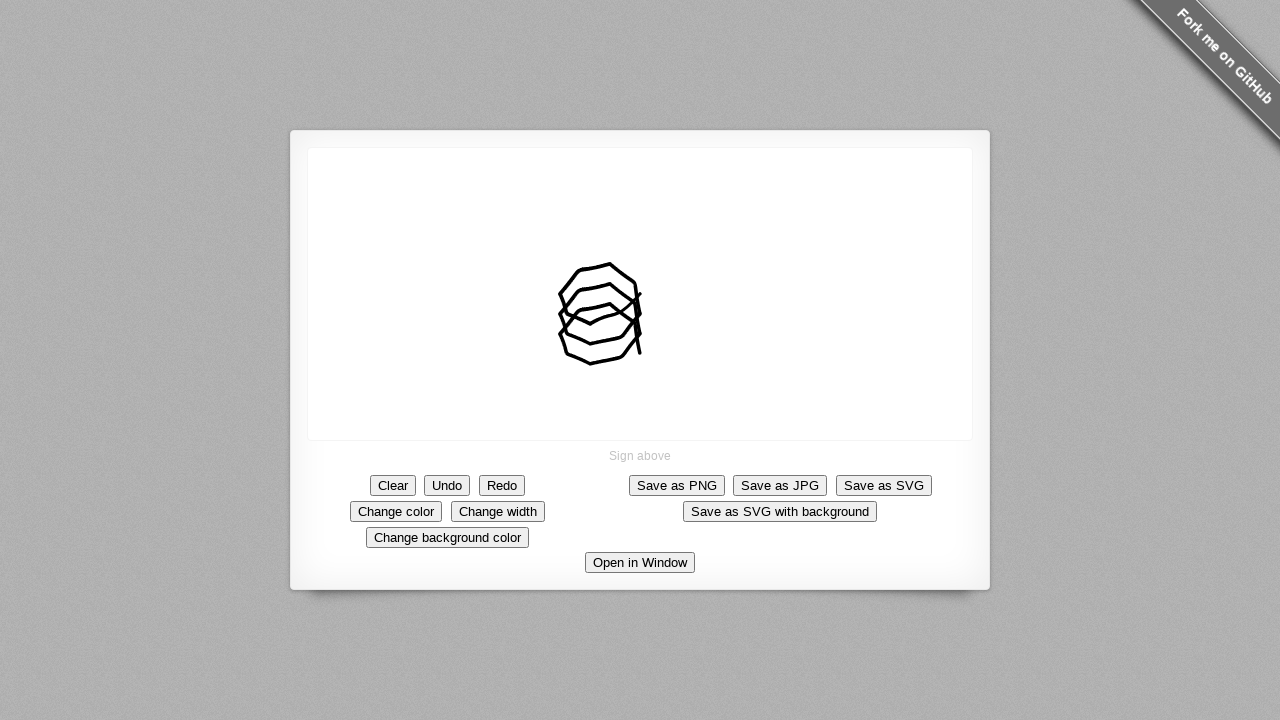

Drew stroke to position 14 at (560, 354)
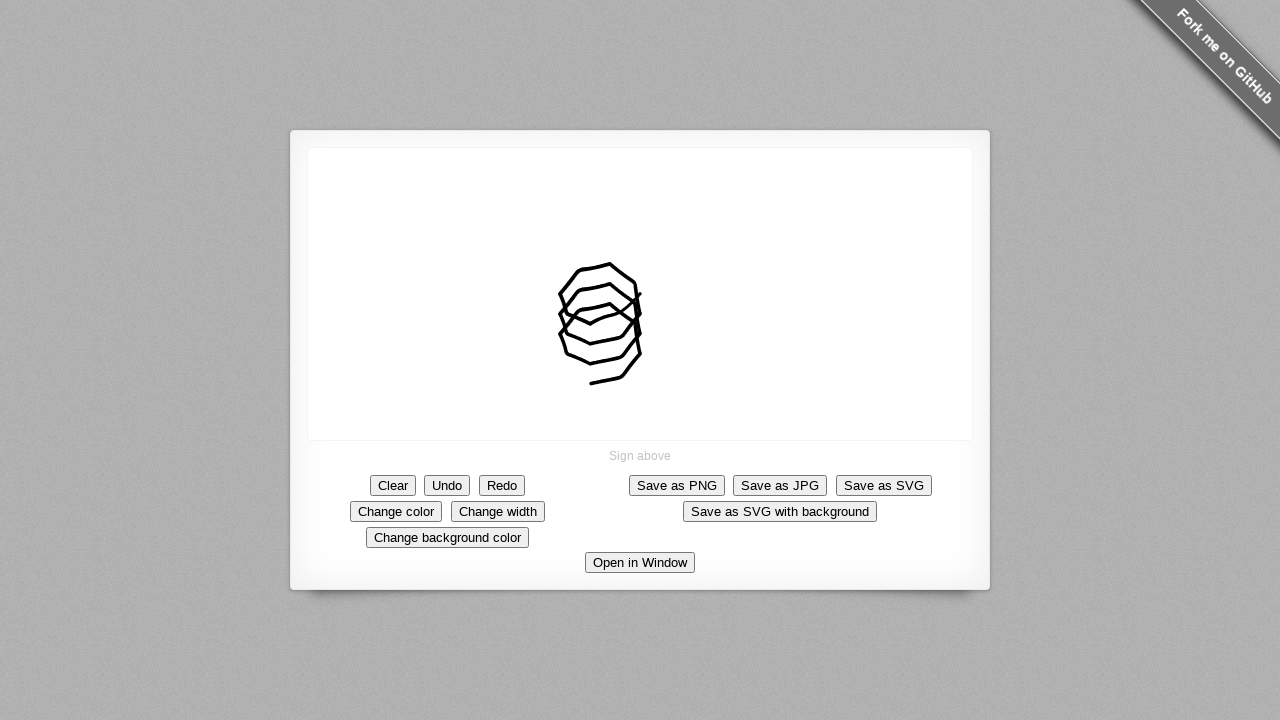

Drew stroke to position 15 at (610, 324)
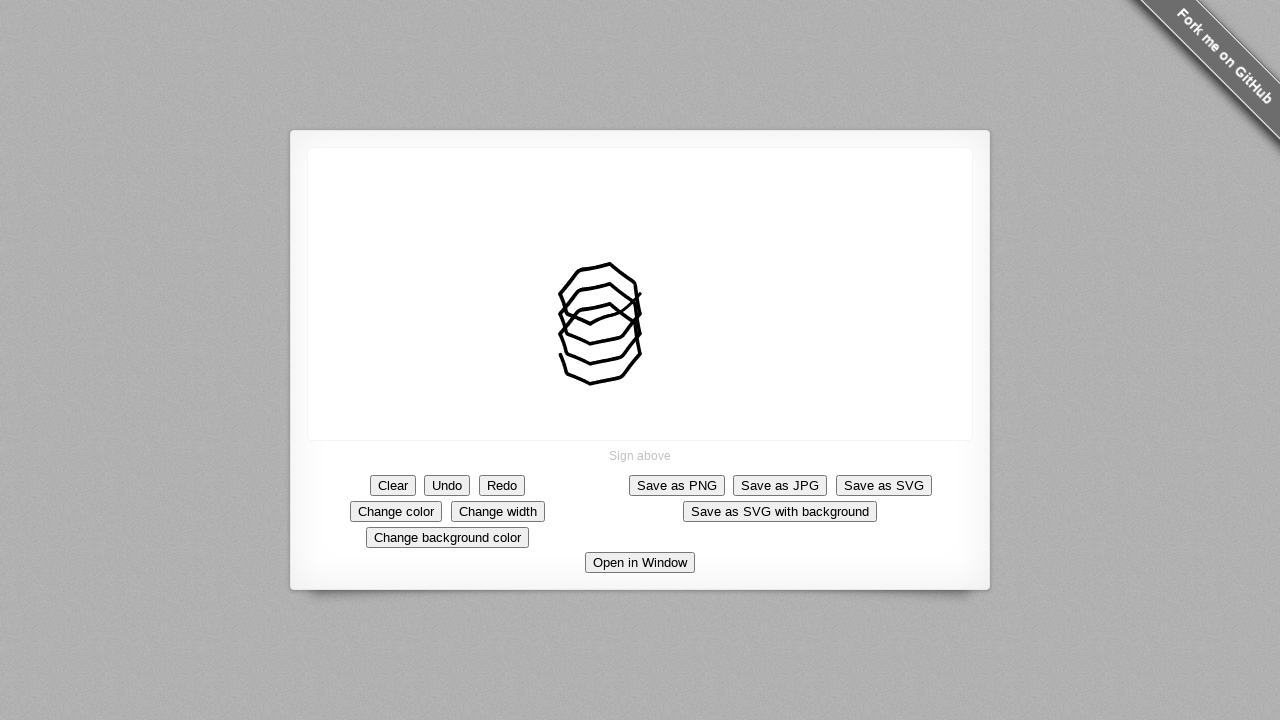

Drew stroke to position 16 at (640, 374)
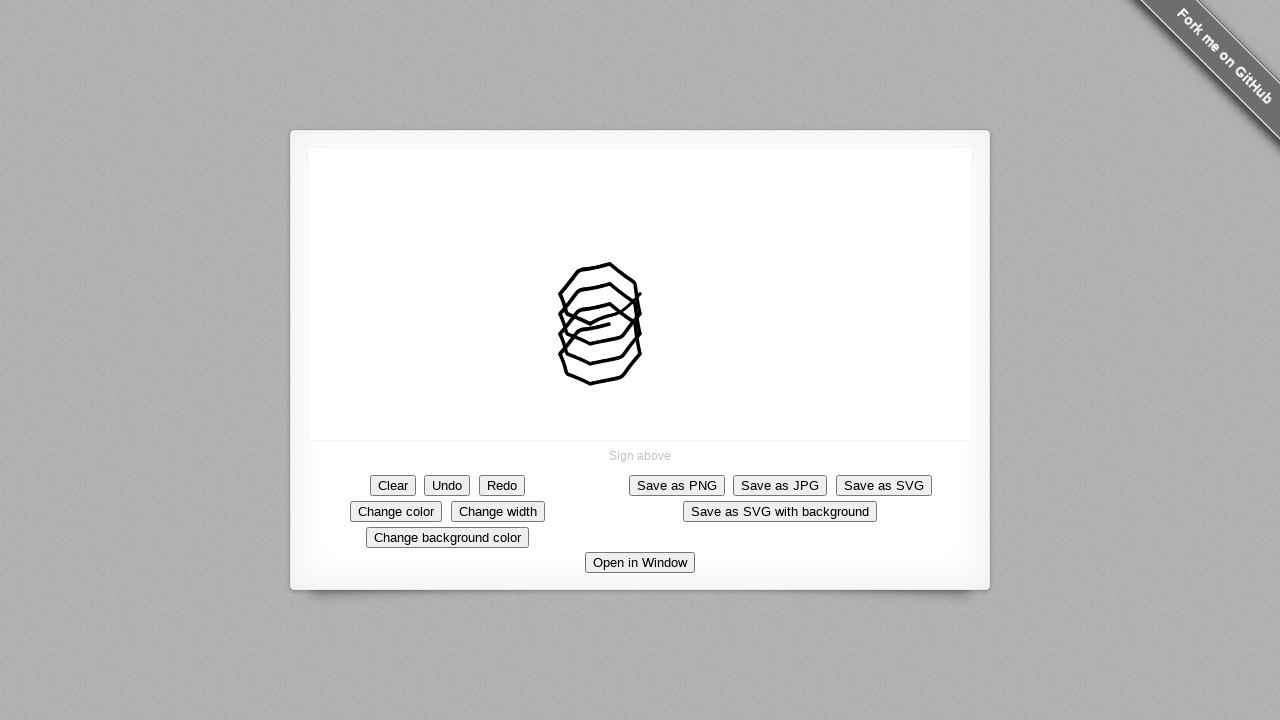

Drew stroke to position 17 at (590, 404)
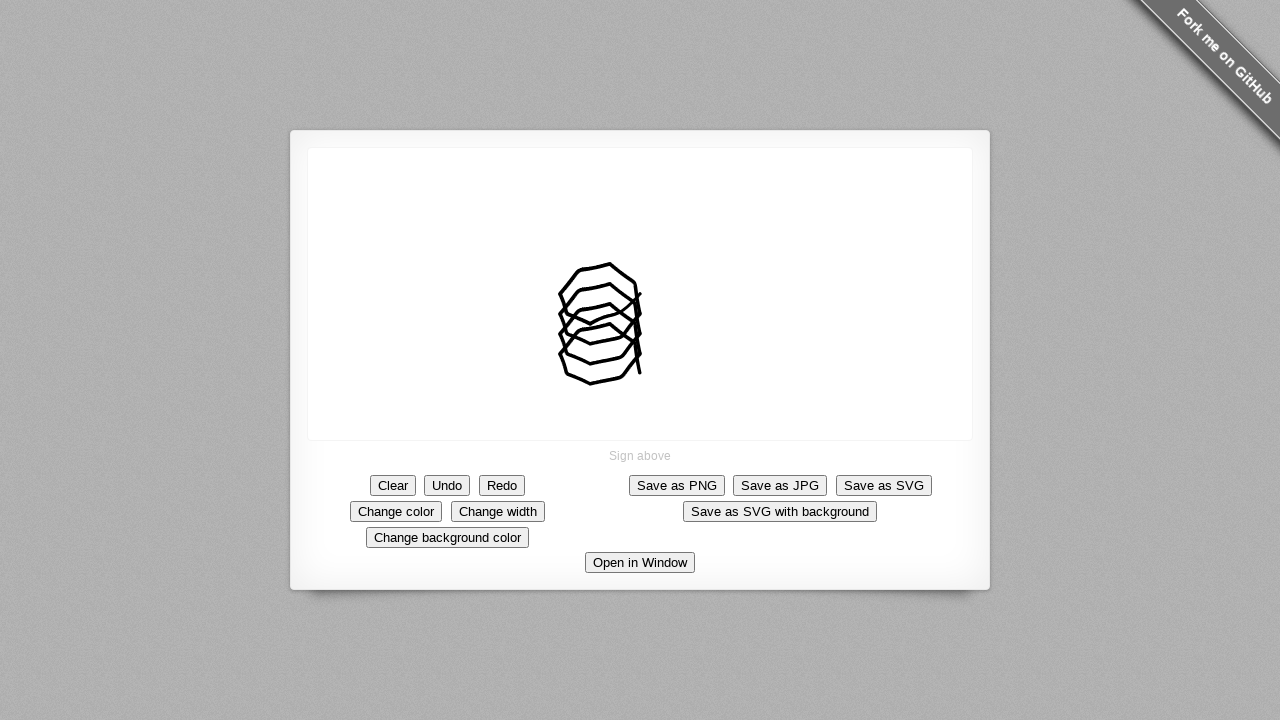

Drew stroke to position 18 at (560, 374)
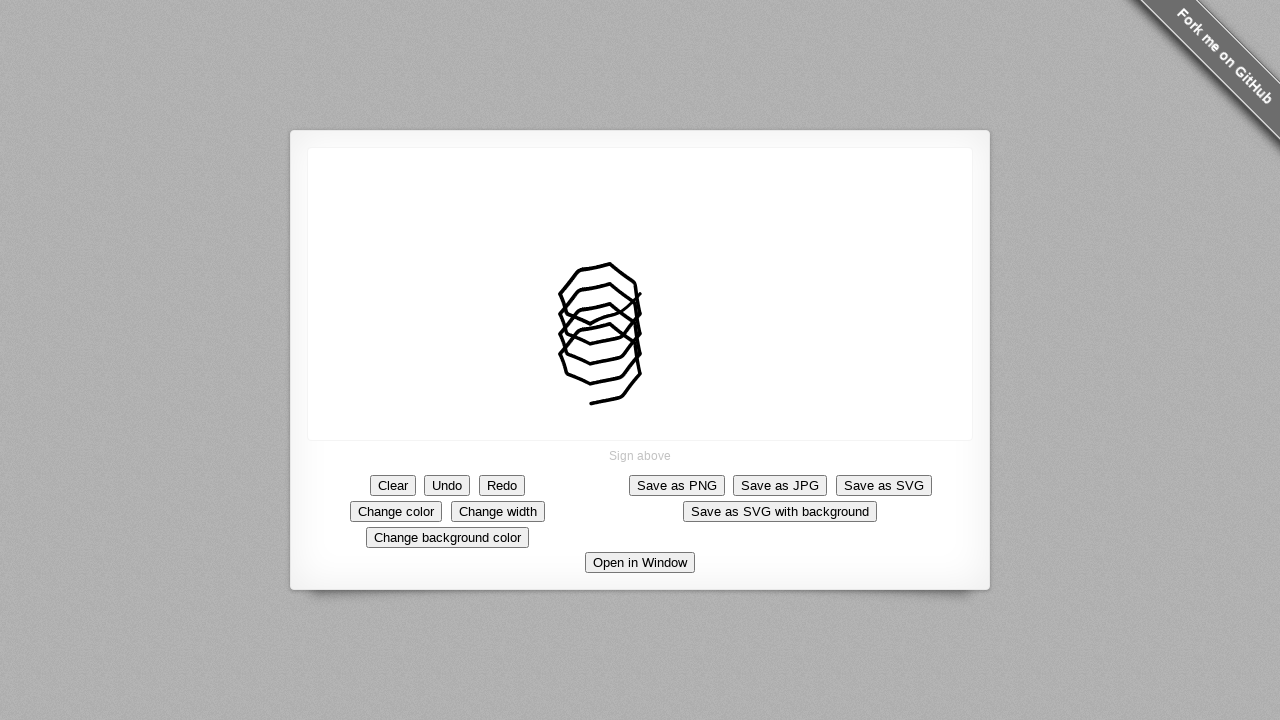

Drew stroke to position 19 at (610, 344)
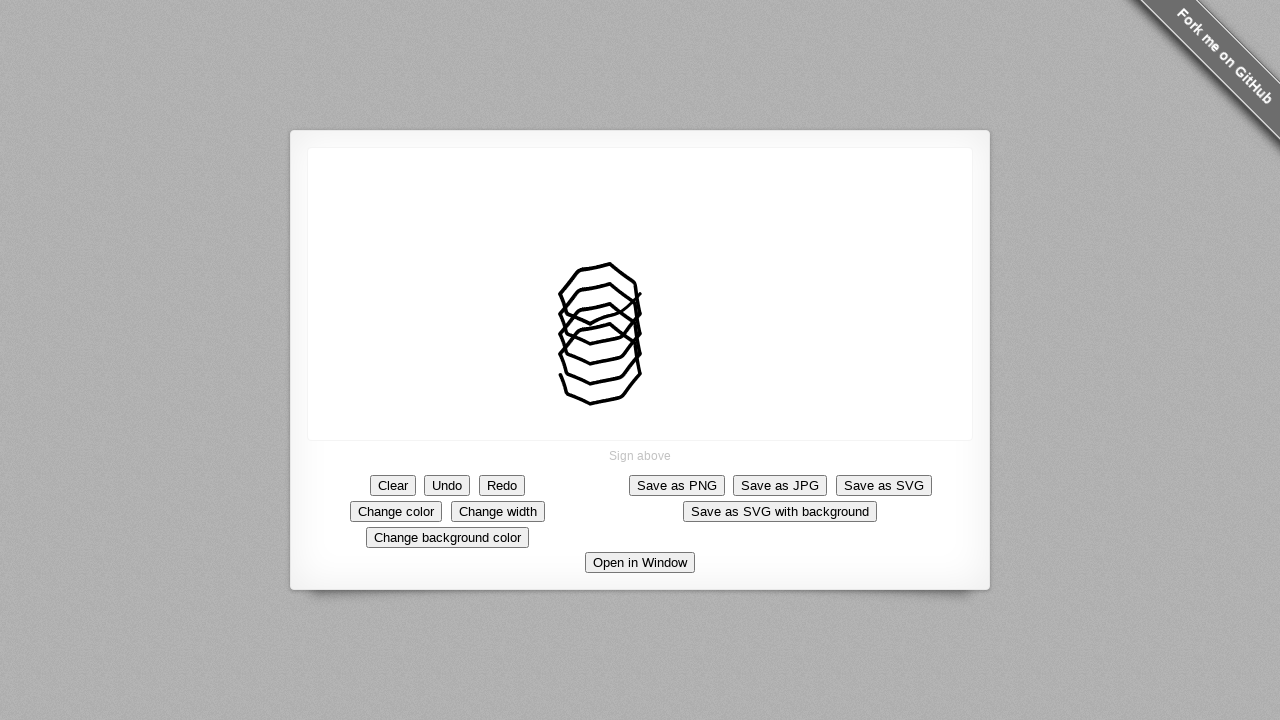

Drew stroke to position 20 at (640, 394)
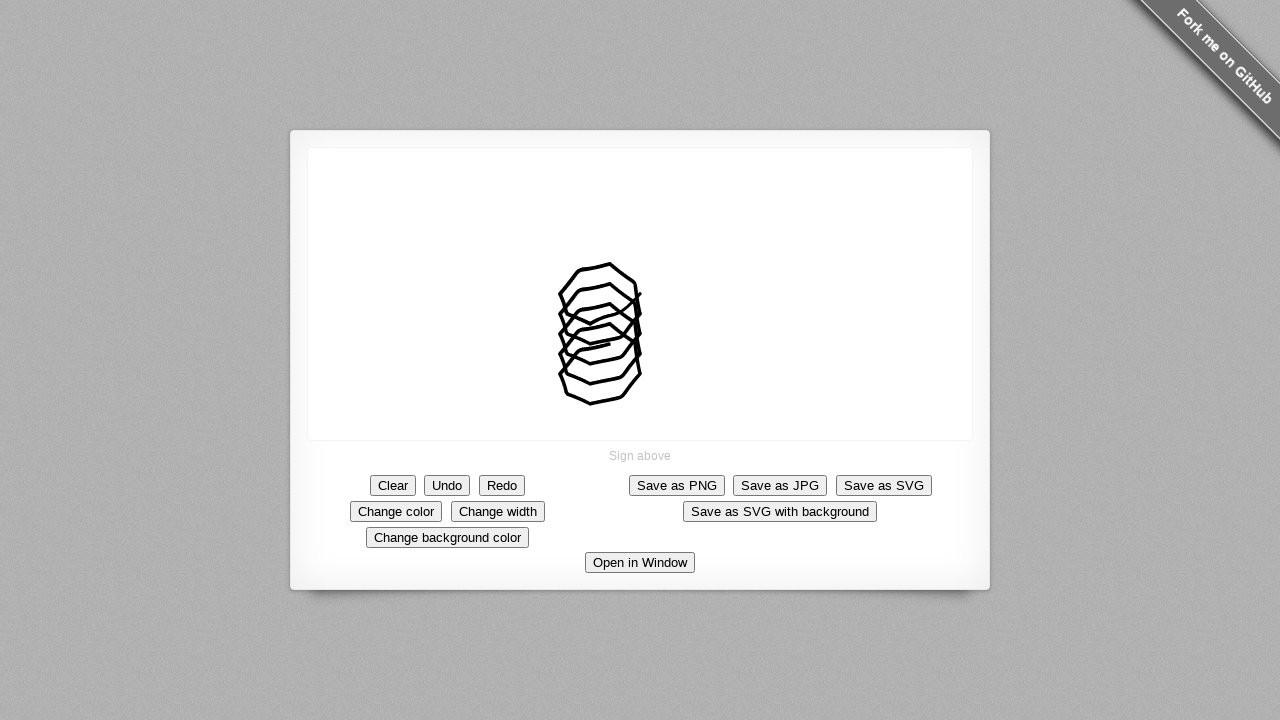

Released mouse button to complete drawing pattern at (640, 394)
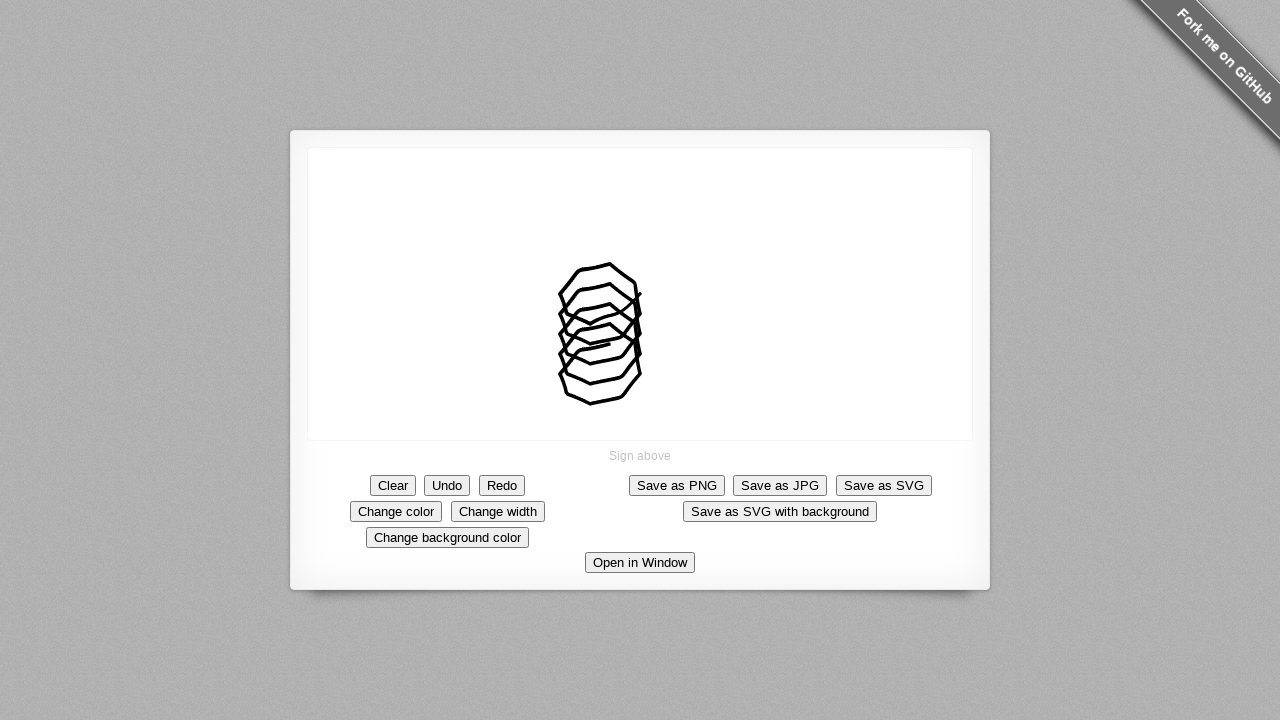

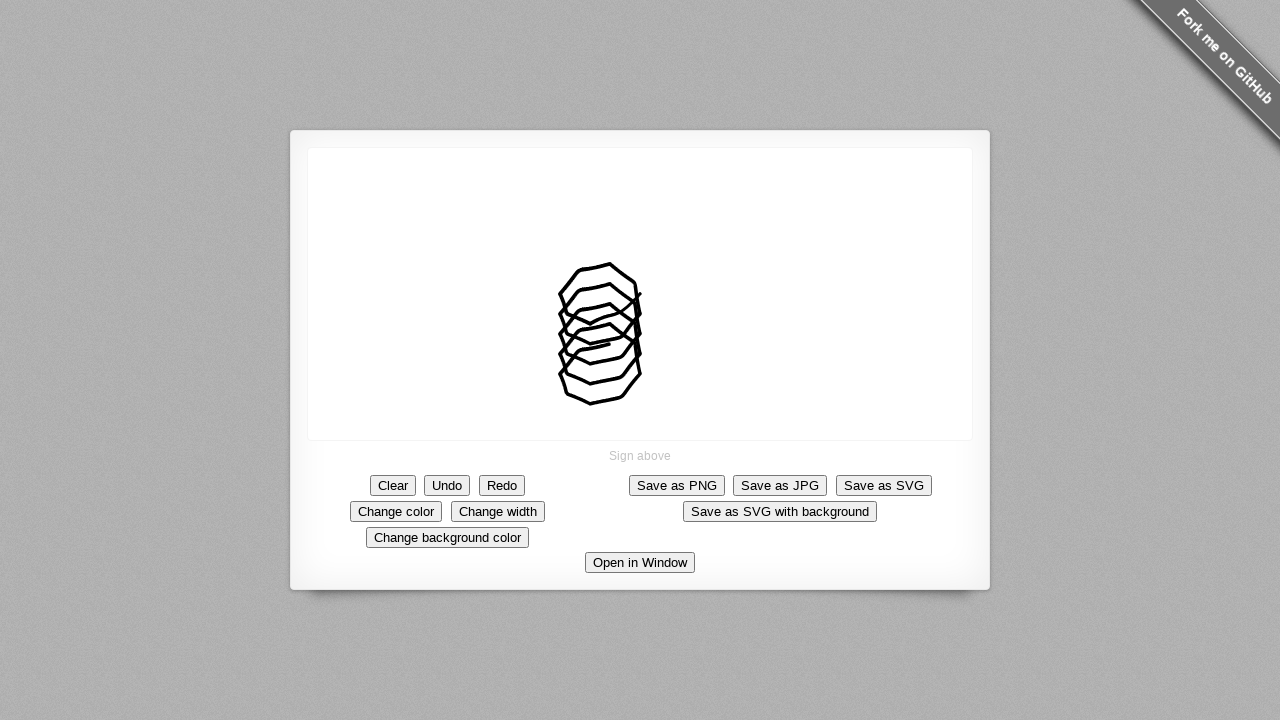